Verifies that all paragraph elements with class 'image-caption' have the correct green color

Starting URL: https://mrjohn5on.github.io/project1.html

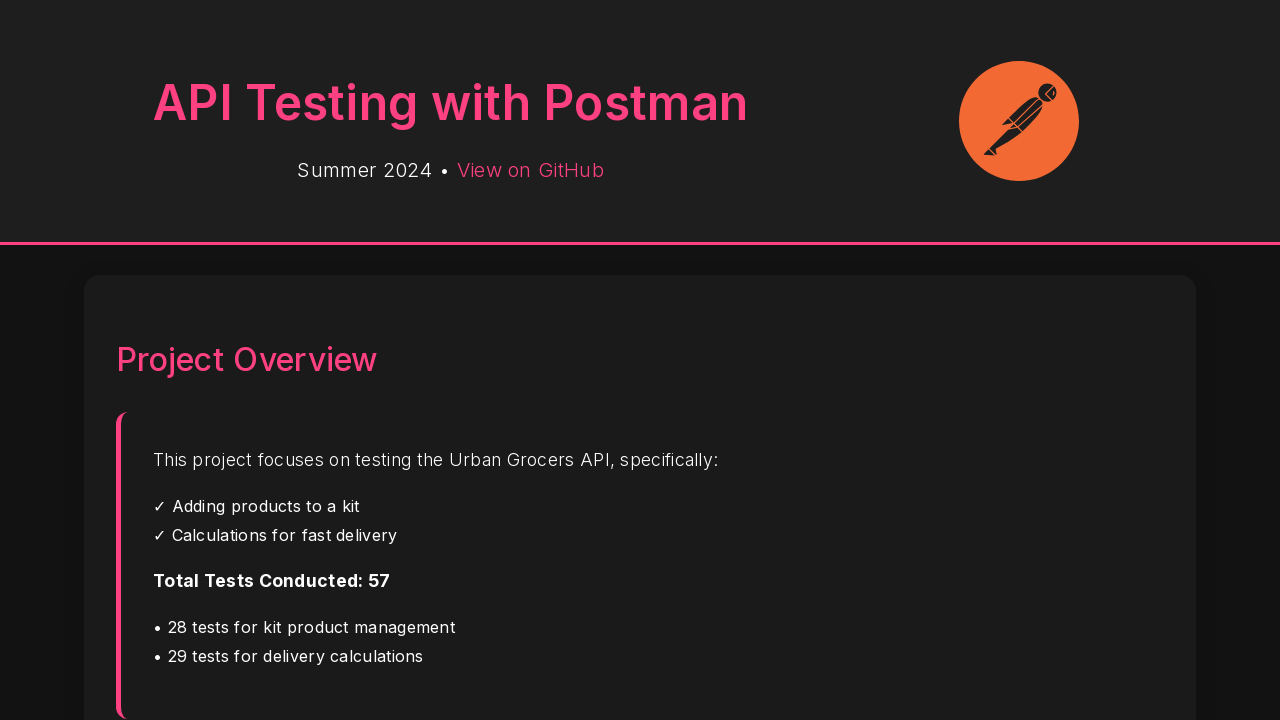

Navigated to project1.html
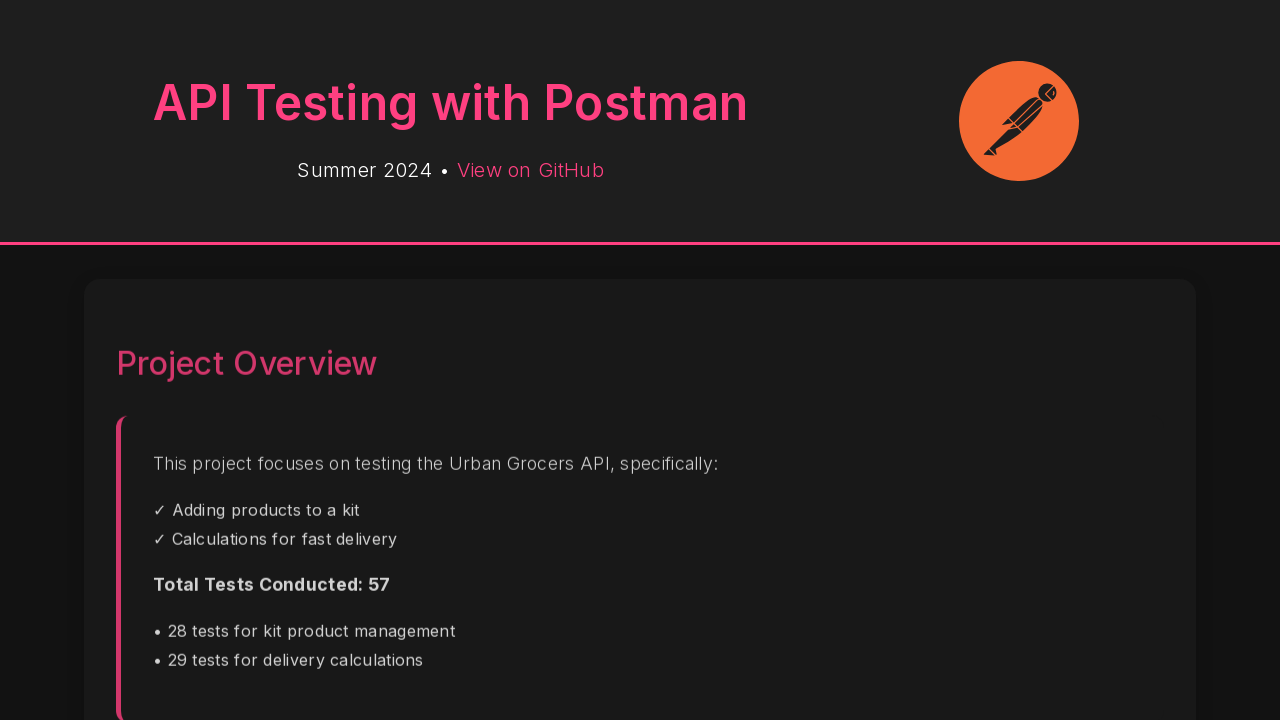

Located all p.image-caption elements
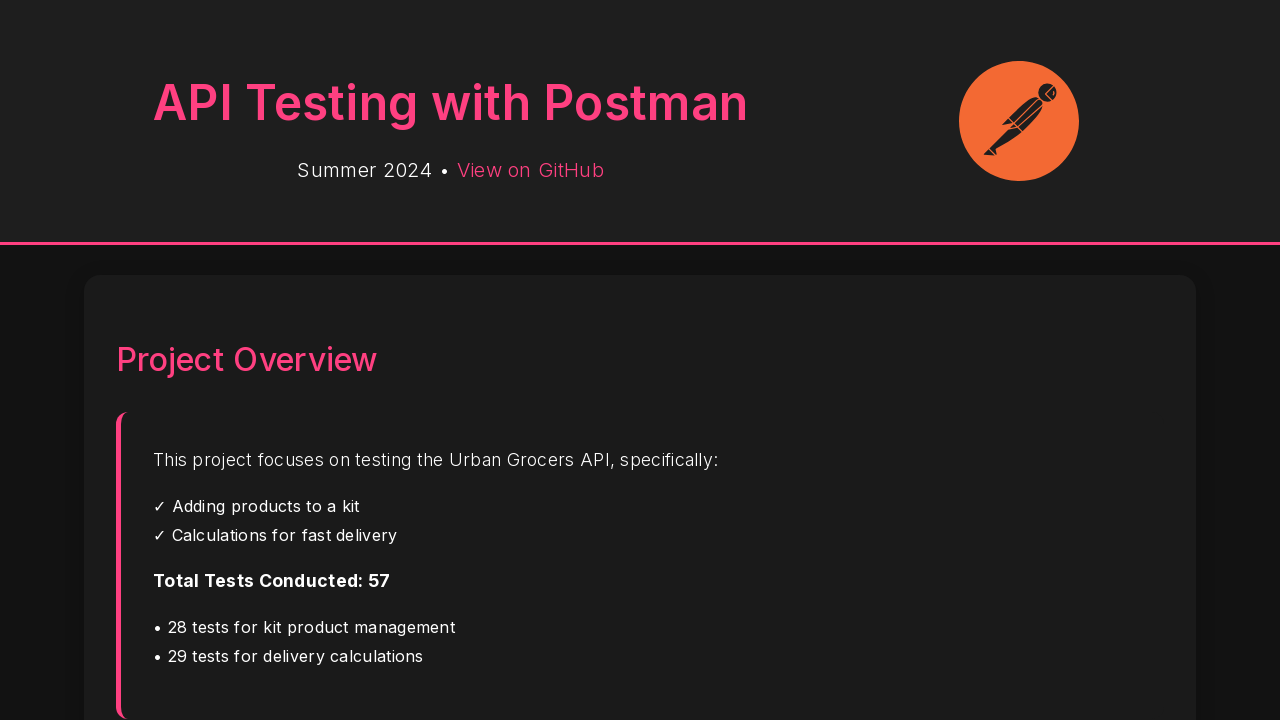

Found 0 image caption elements
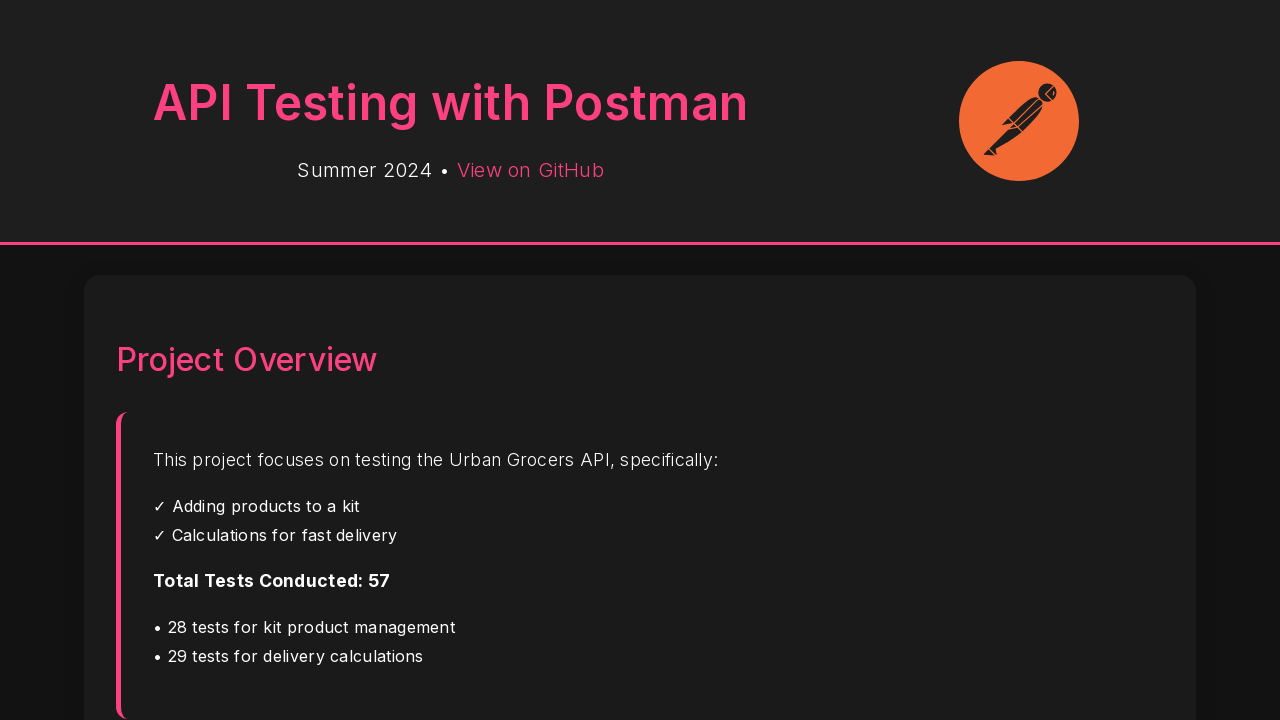

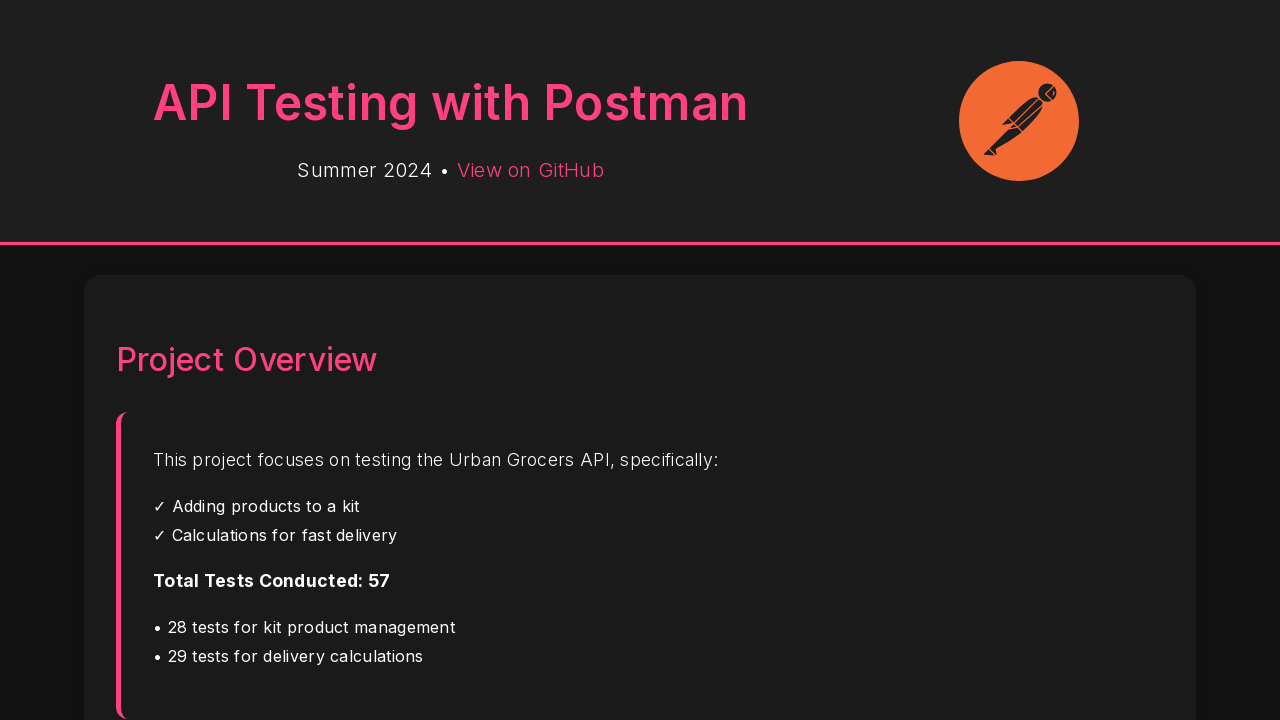